Tests dynamic page loading where an element is rendered after clicking a Start button. Waits for loading to complete and verifies the finish text appears.

Starting URL: http://the-internet.herokuapp.com/dynamic_loading/2

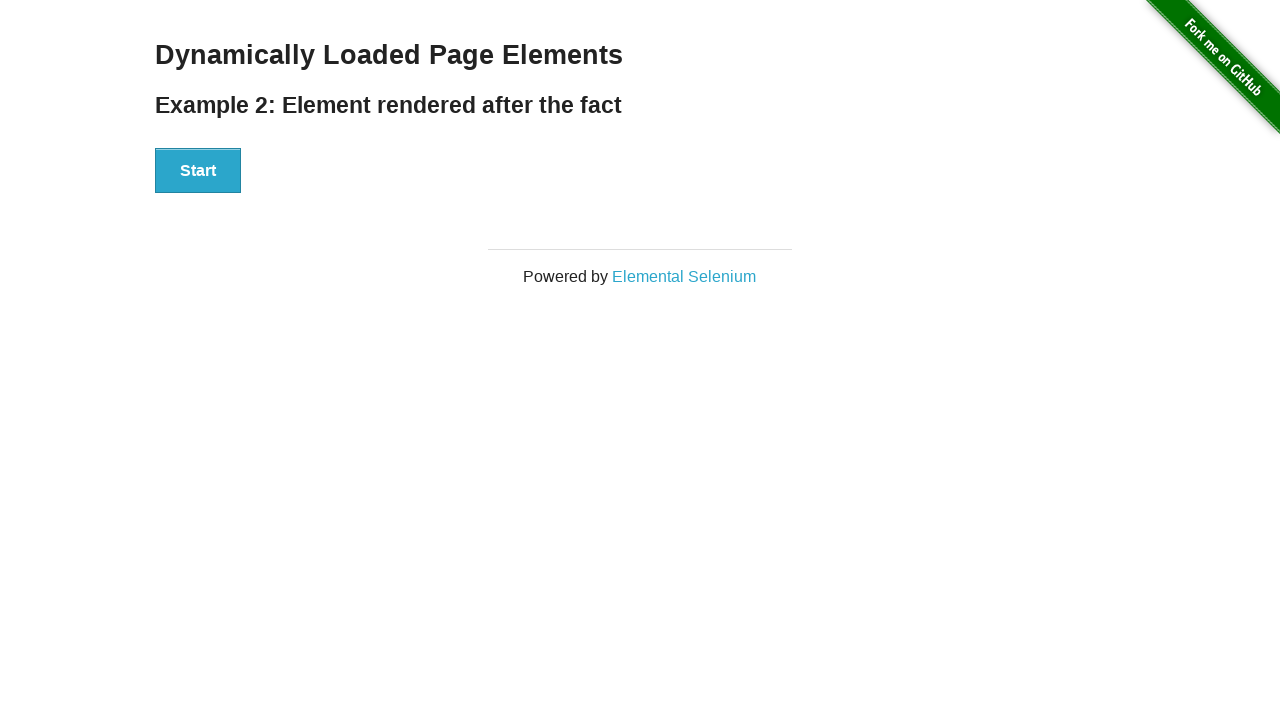

Clicked Start button to trigger dynamic loading at (198, 171) on #start button
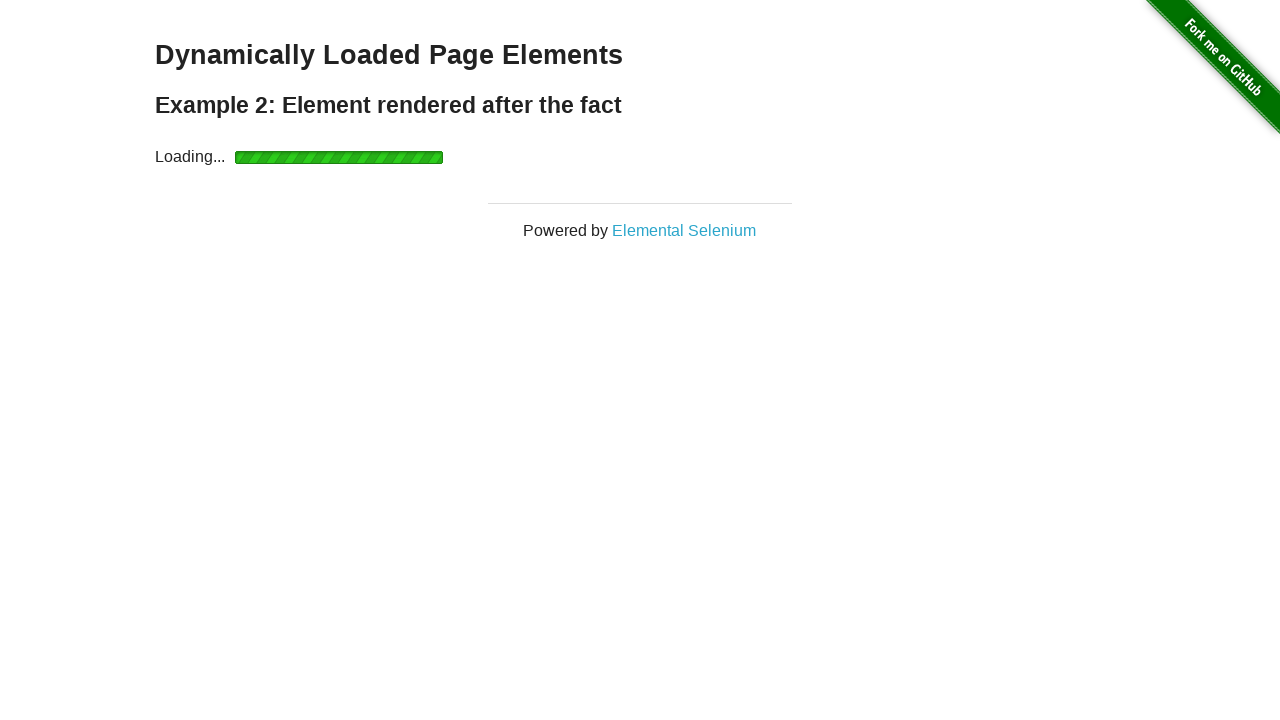

Waited for finish element to become visible after loading completed
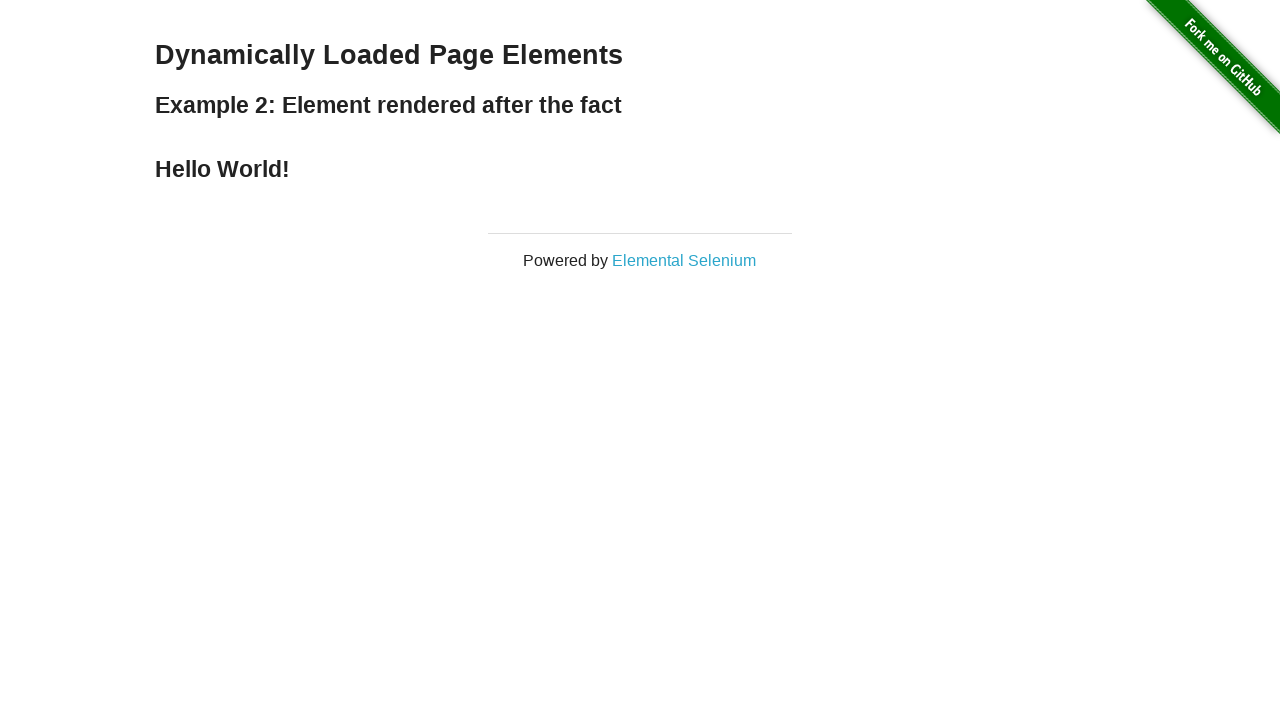

Verified finish element is visible on the page
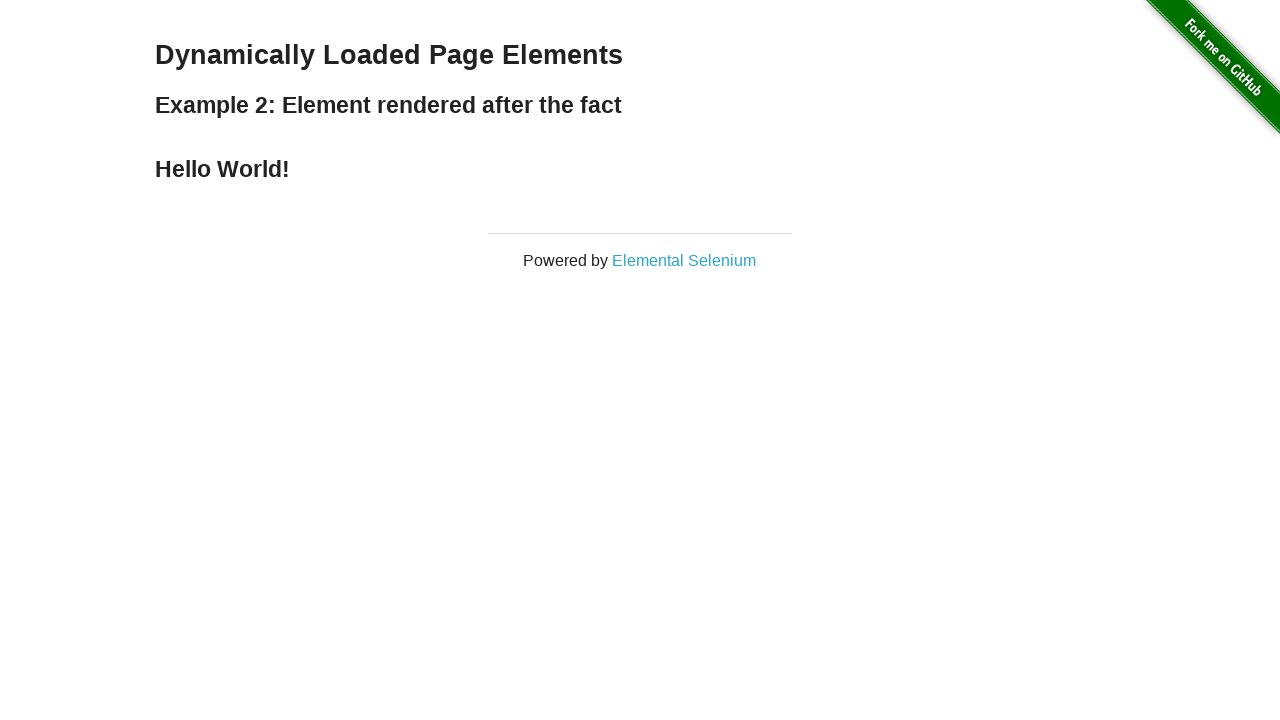

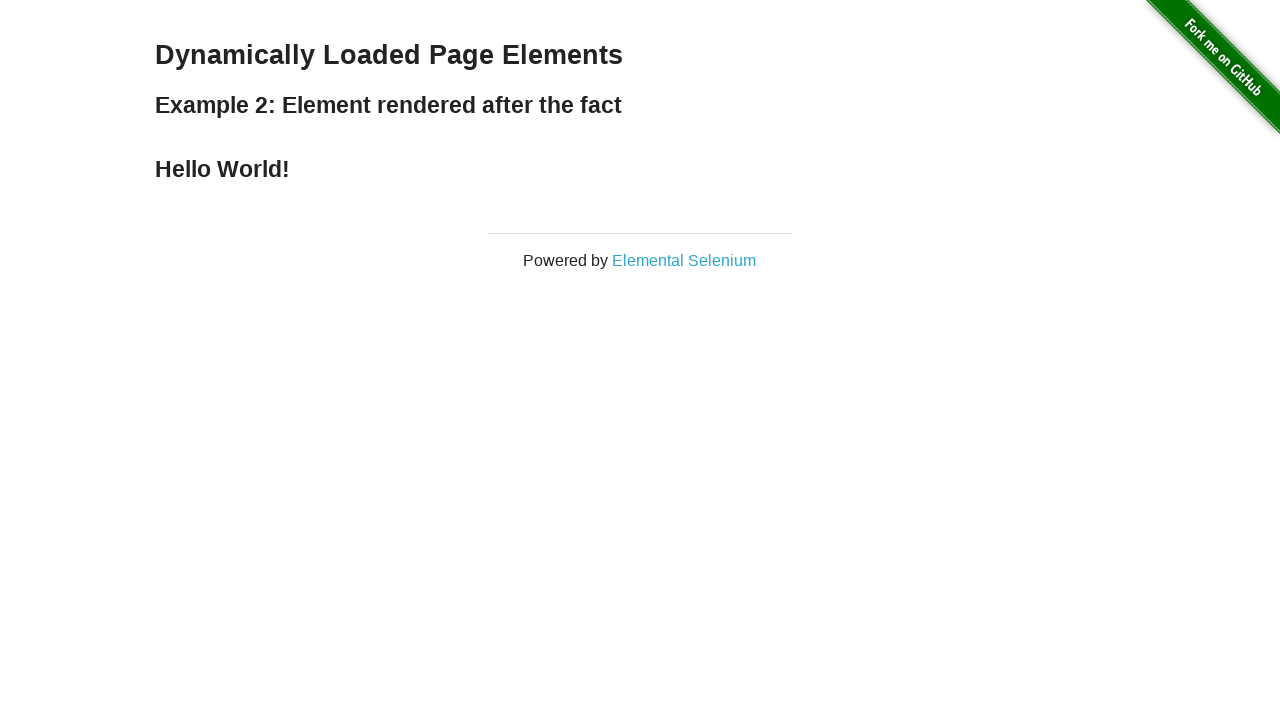